Navigates to the W3Schools HTML tables tutorial page and verifies that the example table with customer data is present and contains rows.

Starting URL: https://w3schools.com/html/html_tables.asp

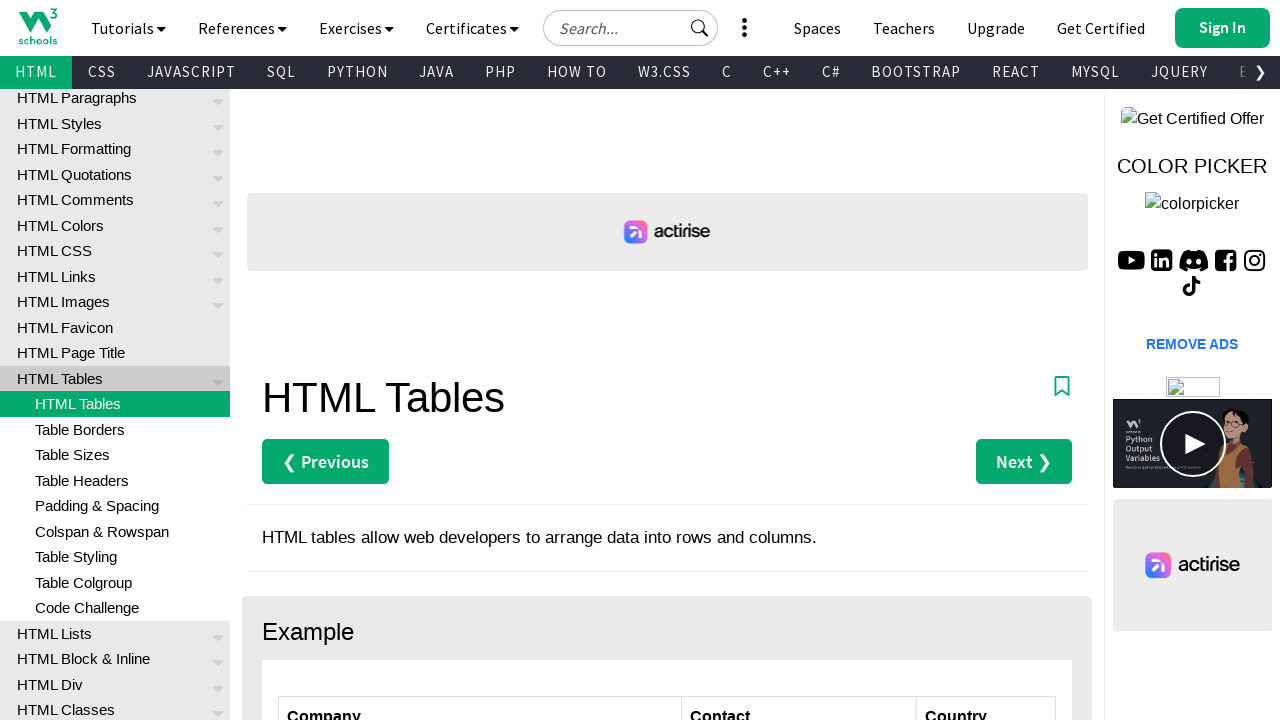

Navigated to W3Schools HTML tables tutorial page
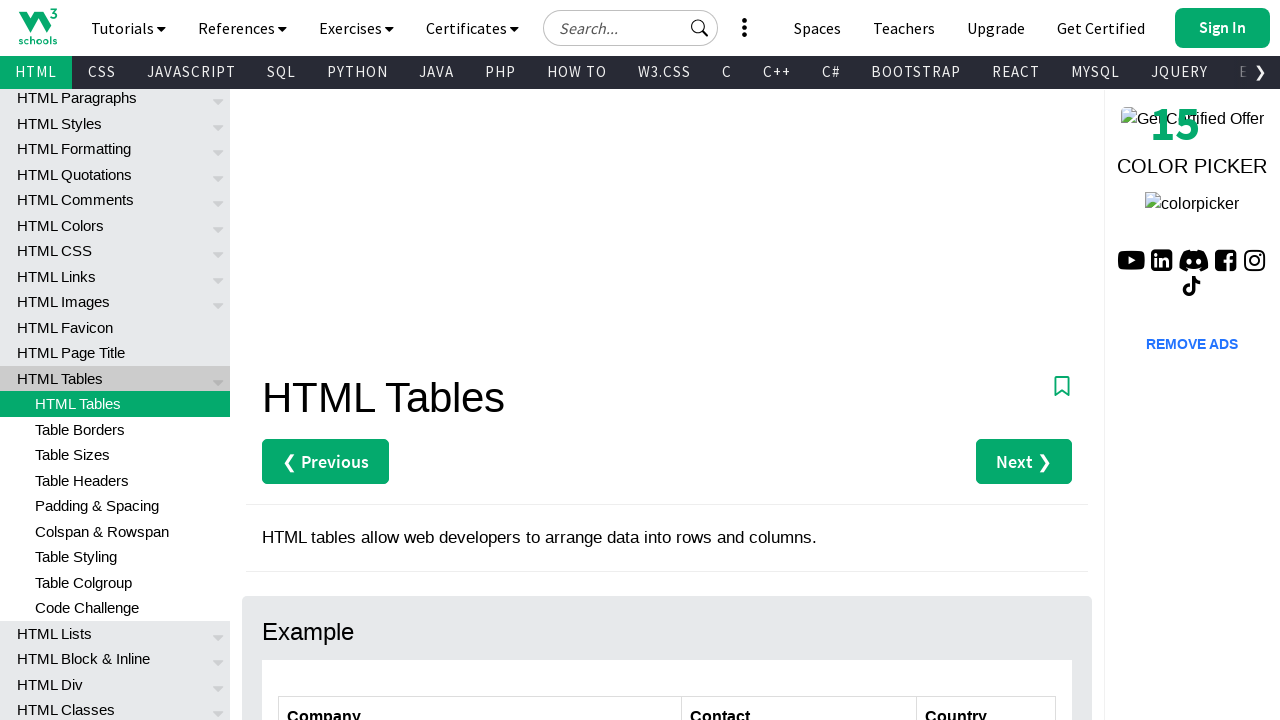

Customers table element is now visible
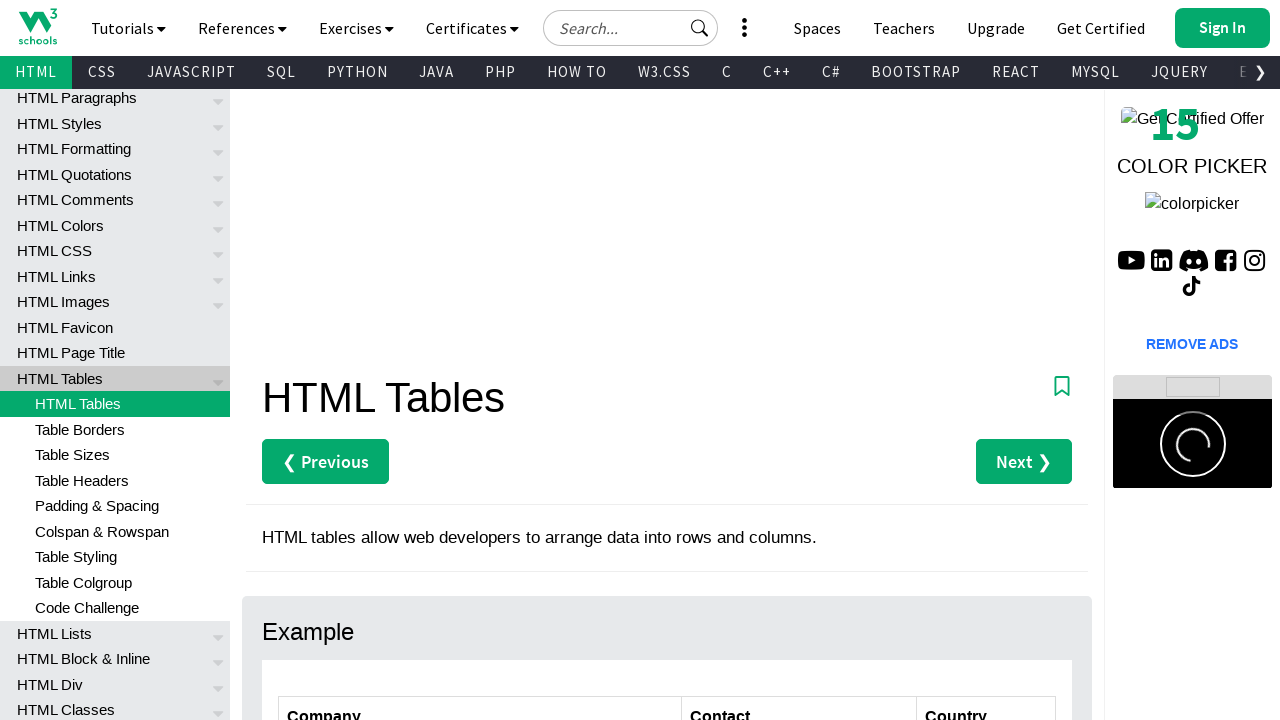

Located all data rows in the customers table
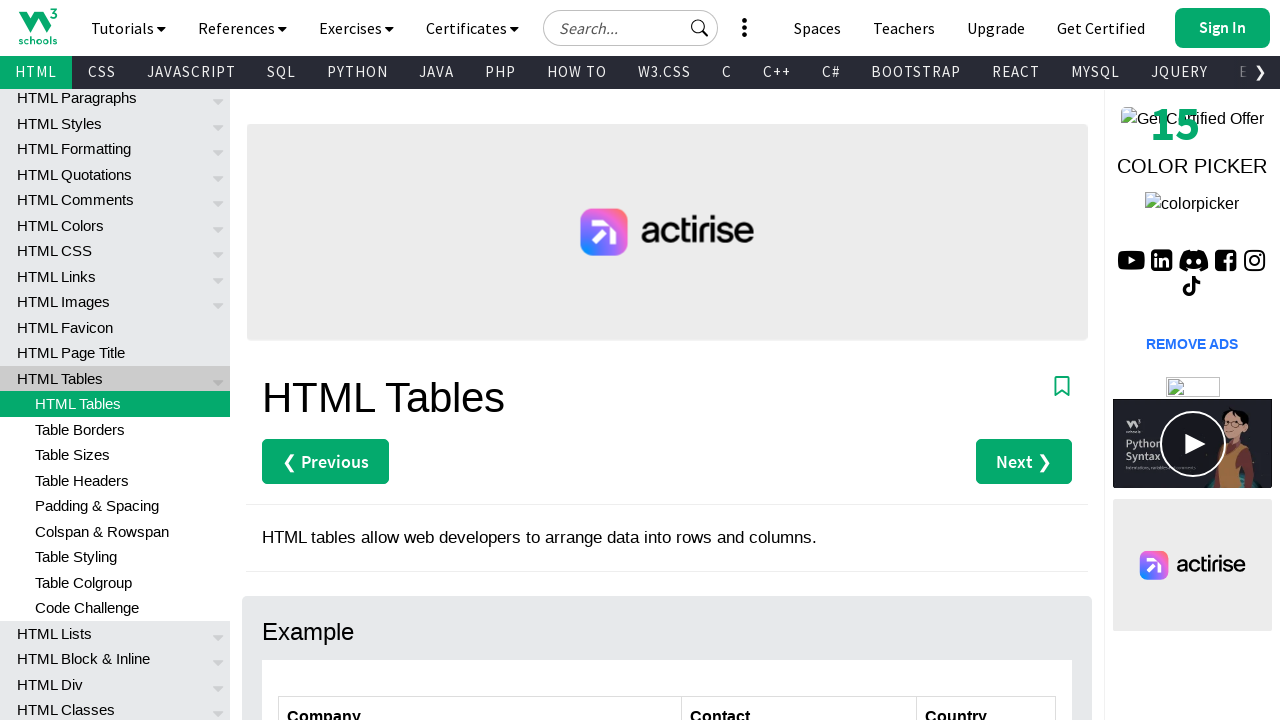

First data row in customers table is visible
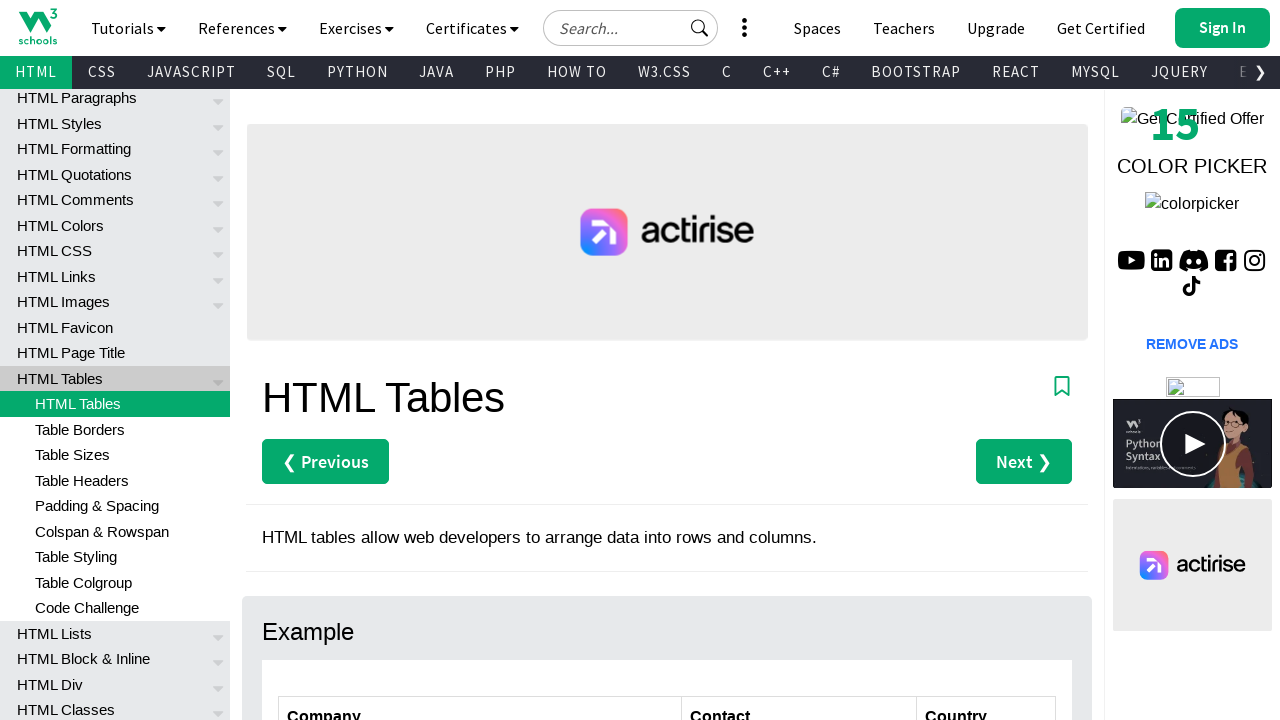

Verified that customers table contains data rows
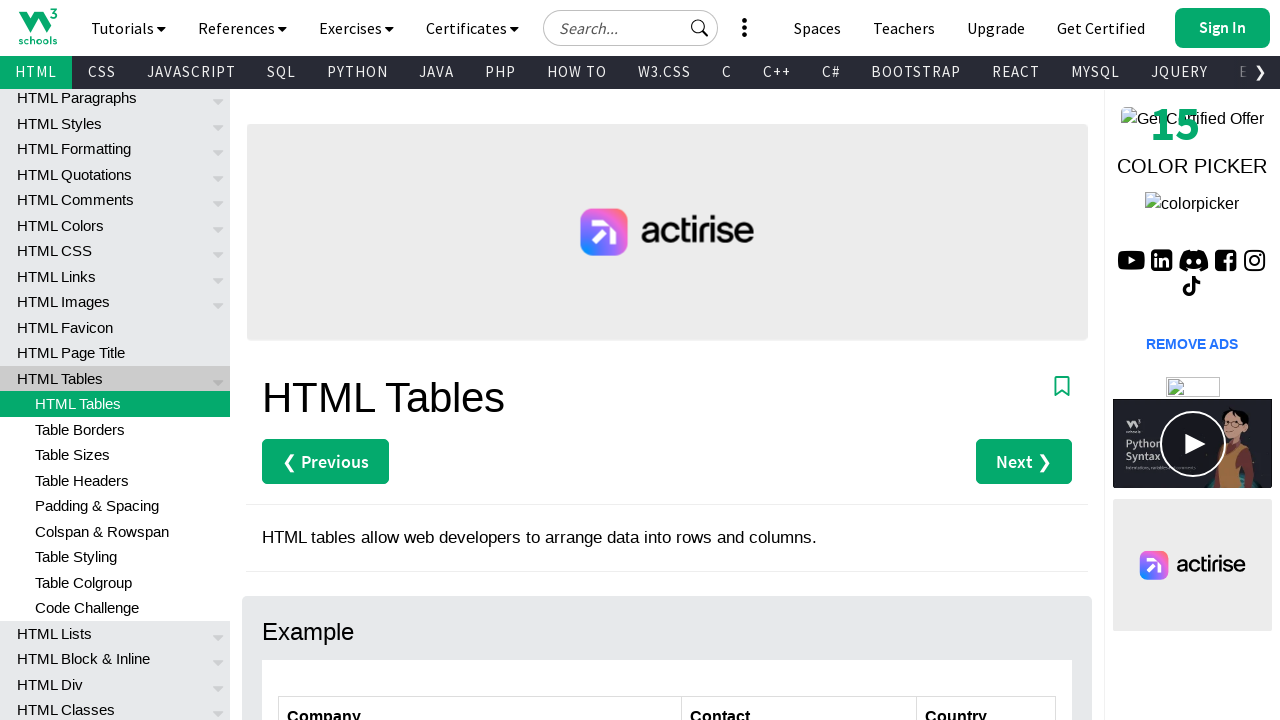

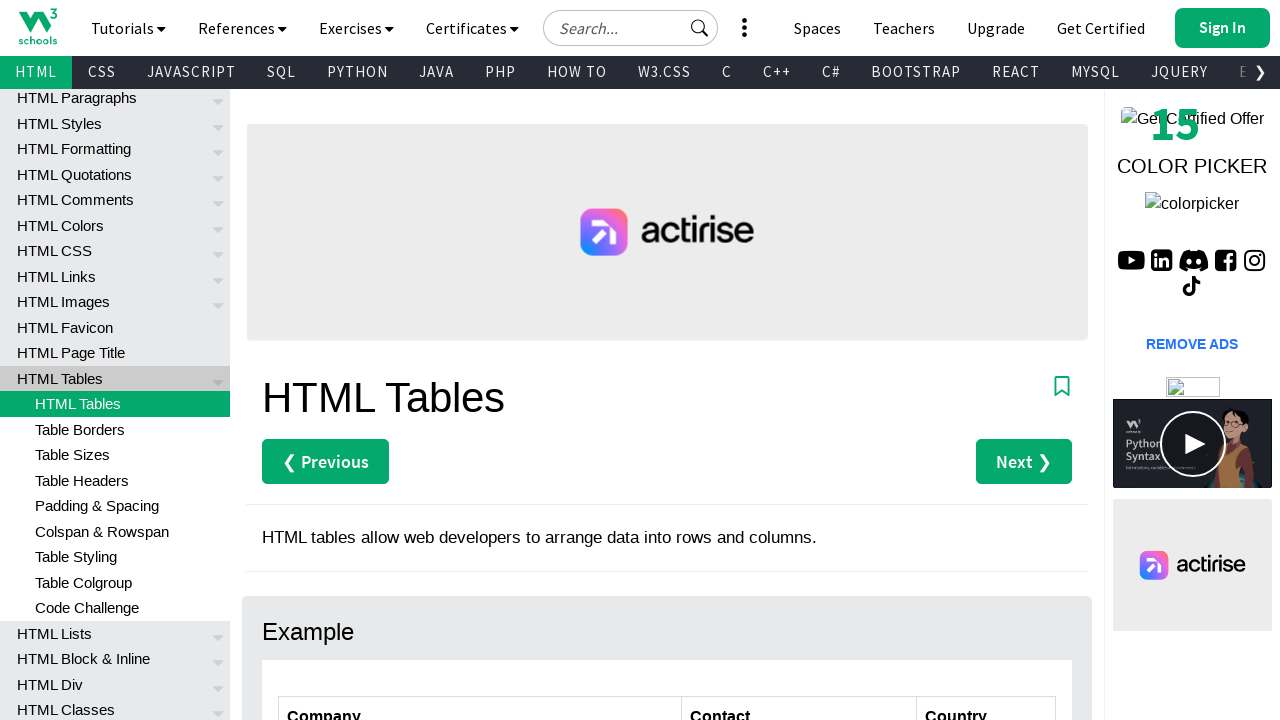